Tests that the New to BC Parks section links redirect to the correct pages including Reservations, Things to do, Accessibility, and Visit responsibly.

Starting URL: https://bcparks.ca/

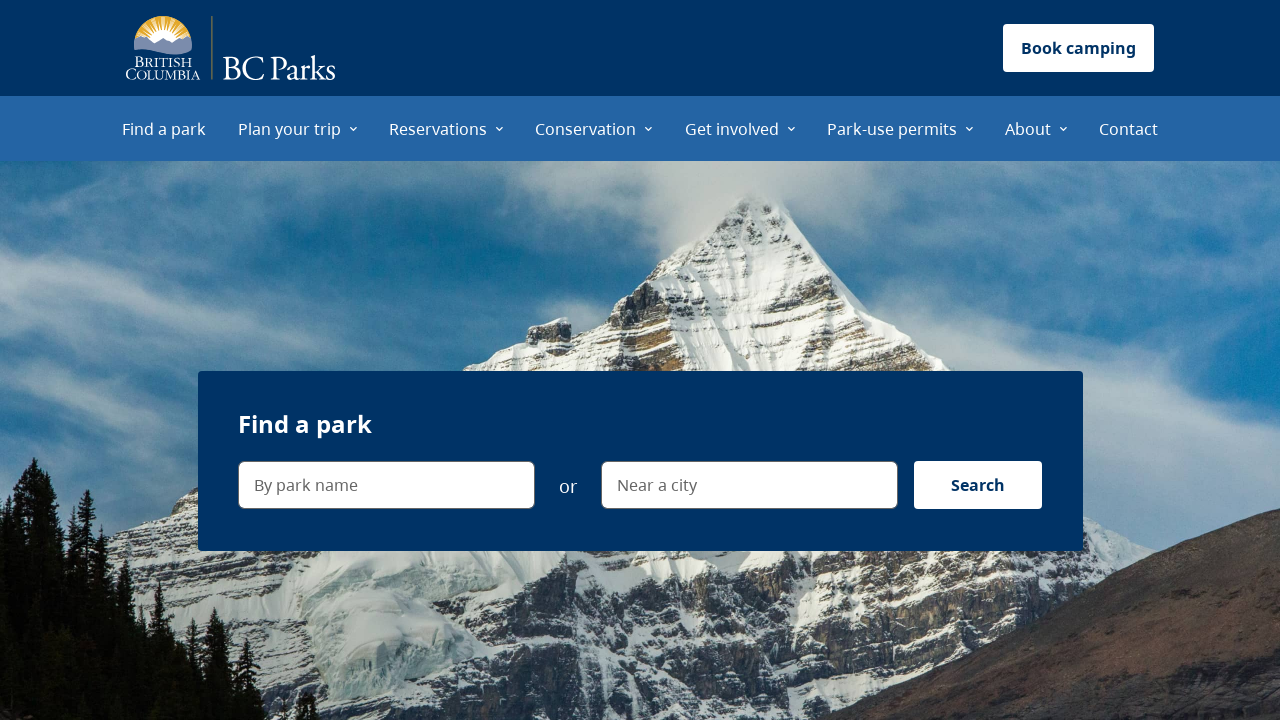

Page loaded with domcontentloaded state
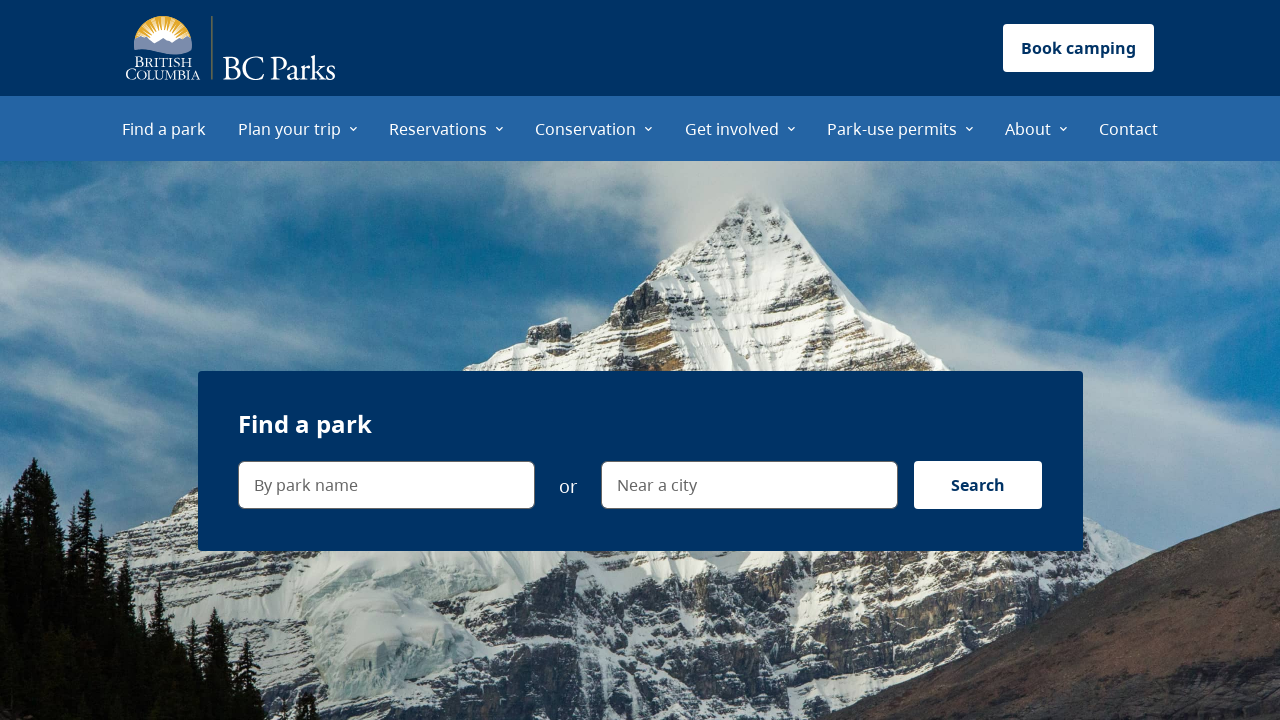

Clicked Reservations link (Campers sitting near a tent) at (461, 361) on internal:role=link[name="Campers sitting near a tent"i]
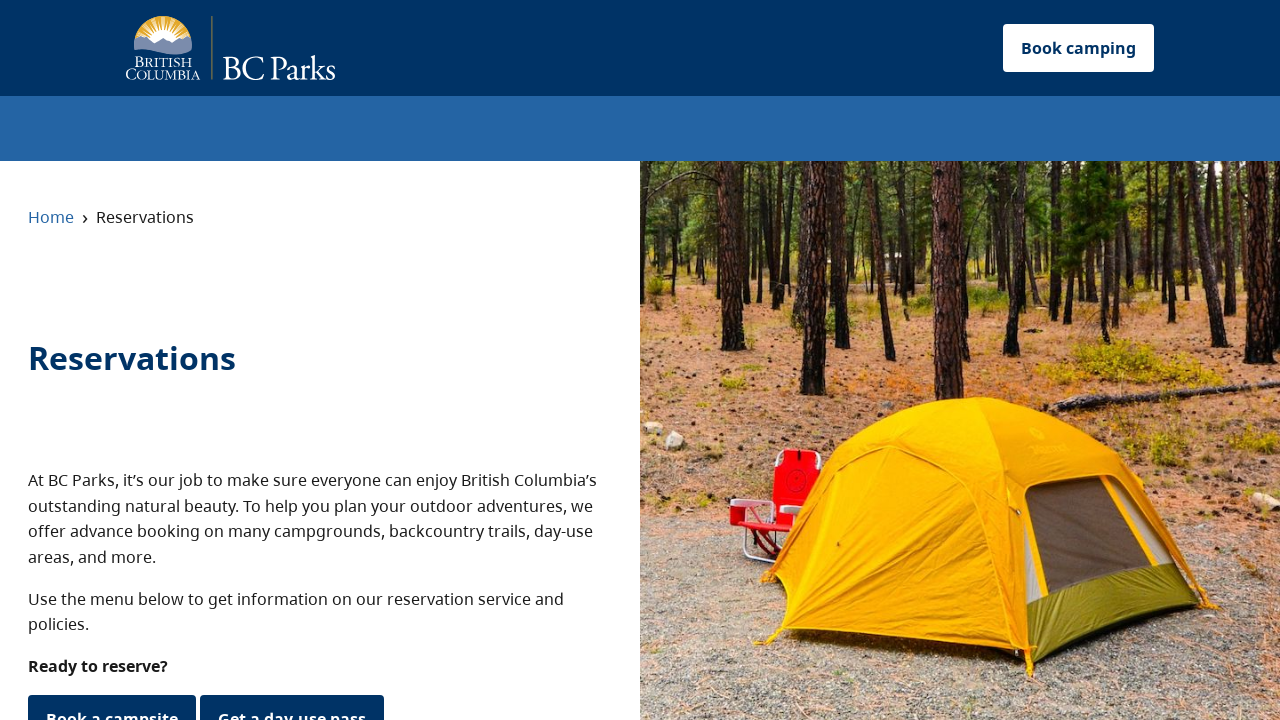

Navigated to Reservations page at https://bcparks.ca/reservations/
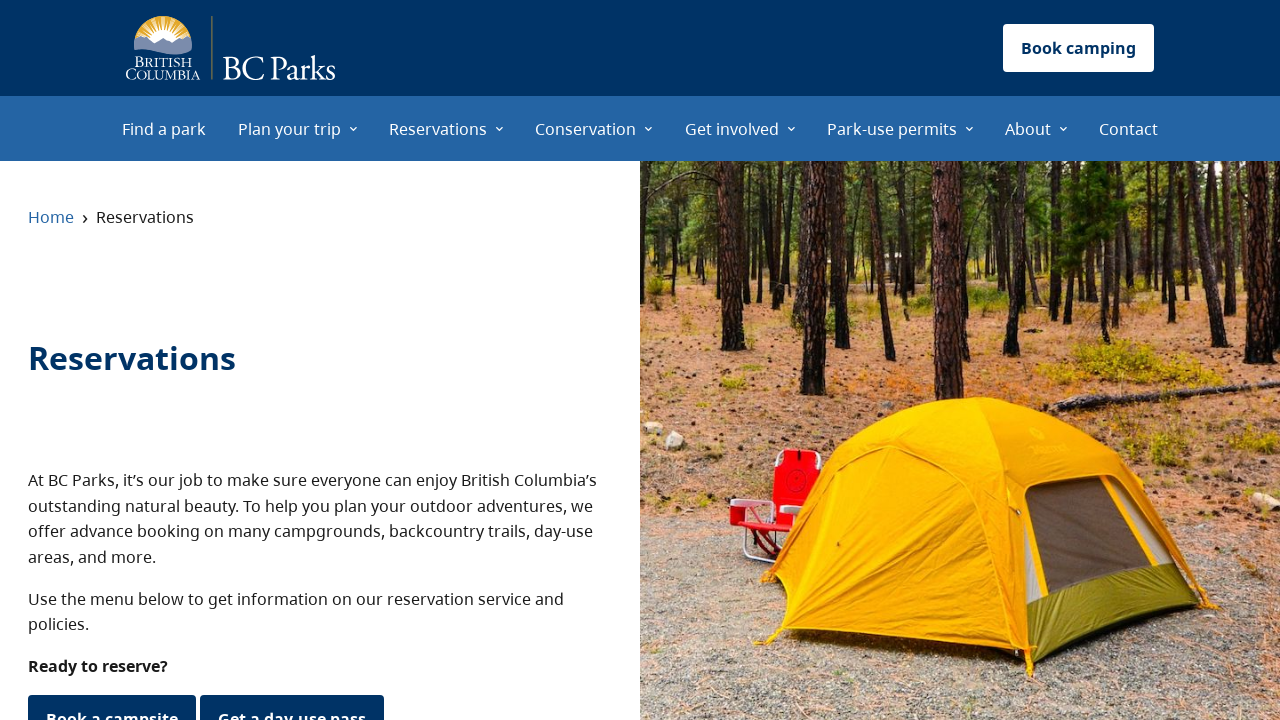

Navigated back to home page
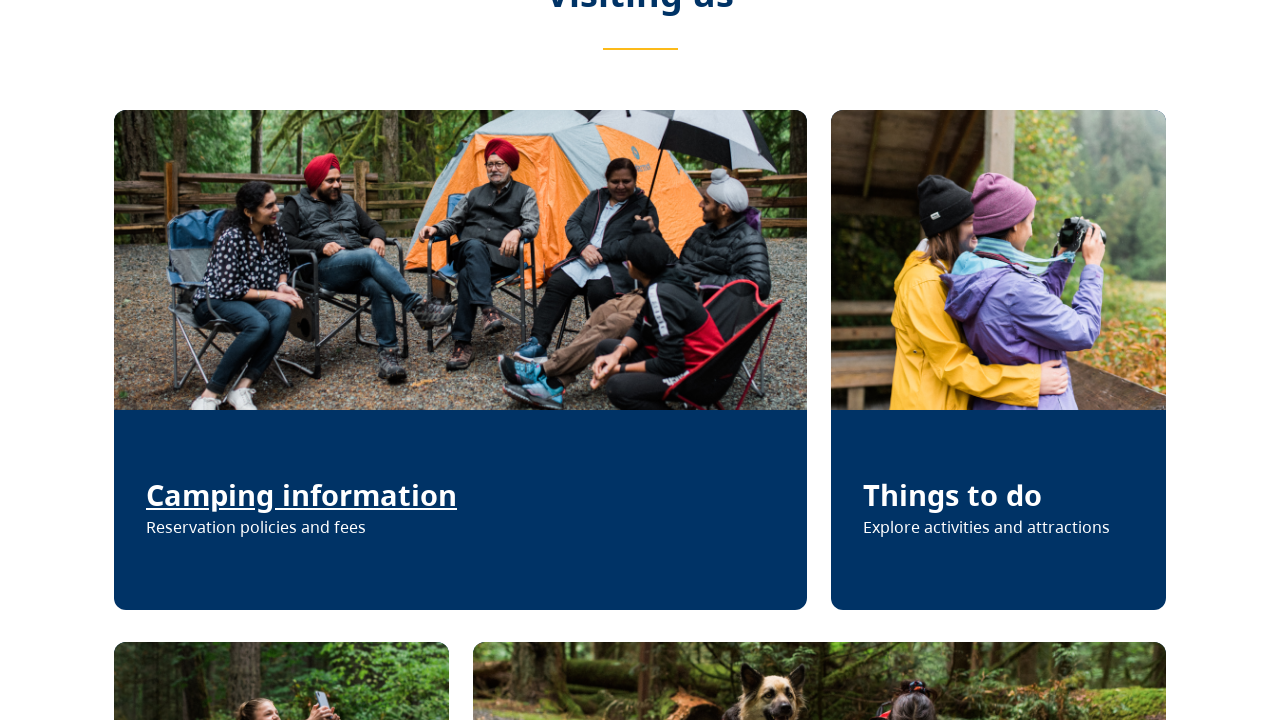

Clicked Things to do link (People taking a photo) at (999, 360) on internal:role=link[name="People taking a photo"i]
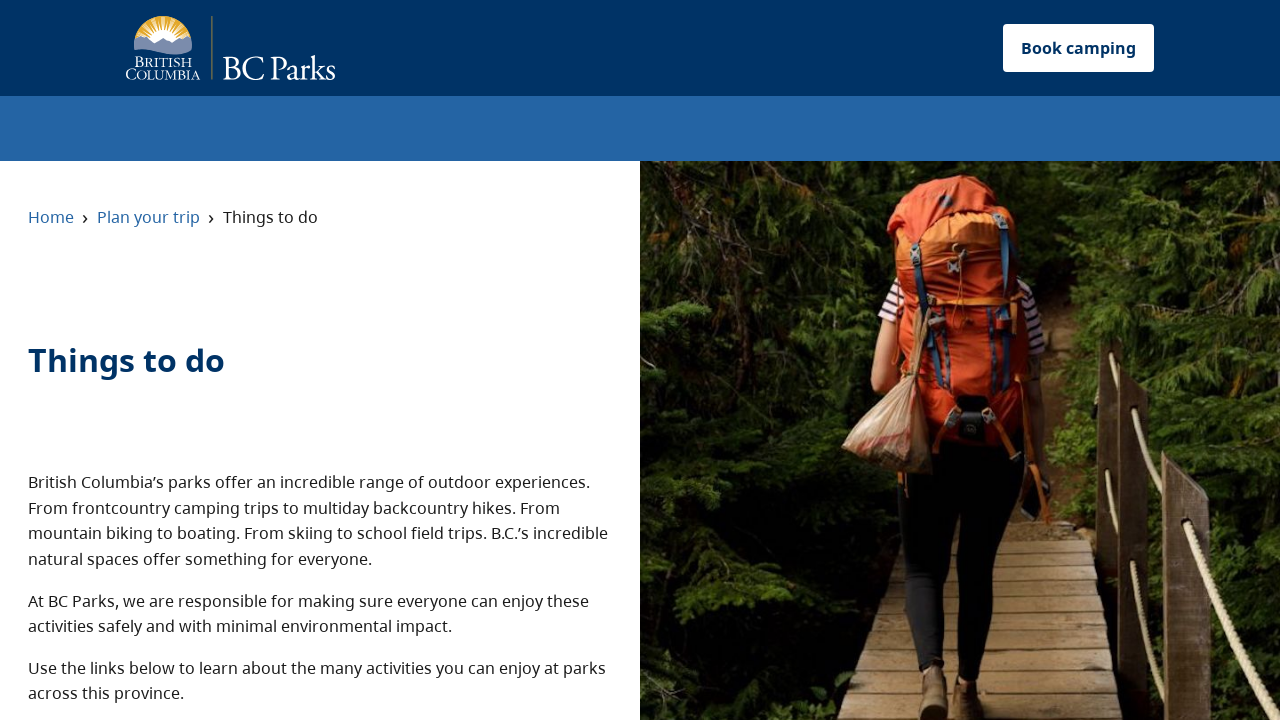

Navigated to Things to do page at https://bcparks.ca/plan-your-trip/things-to-do/
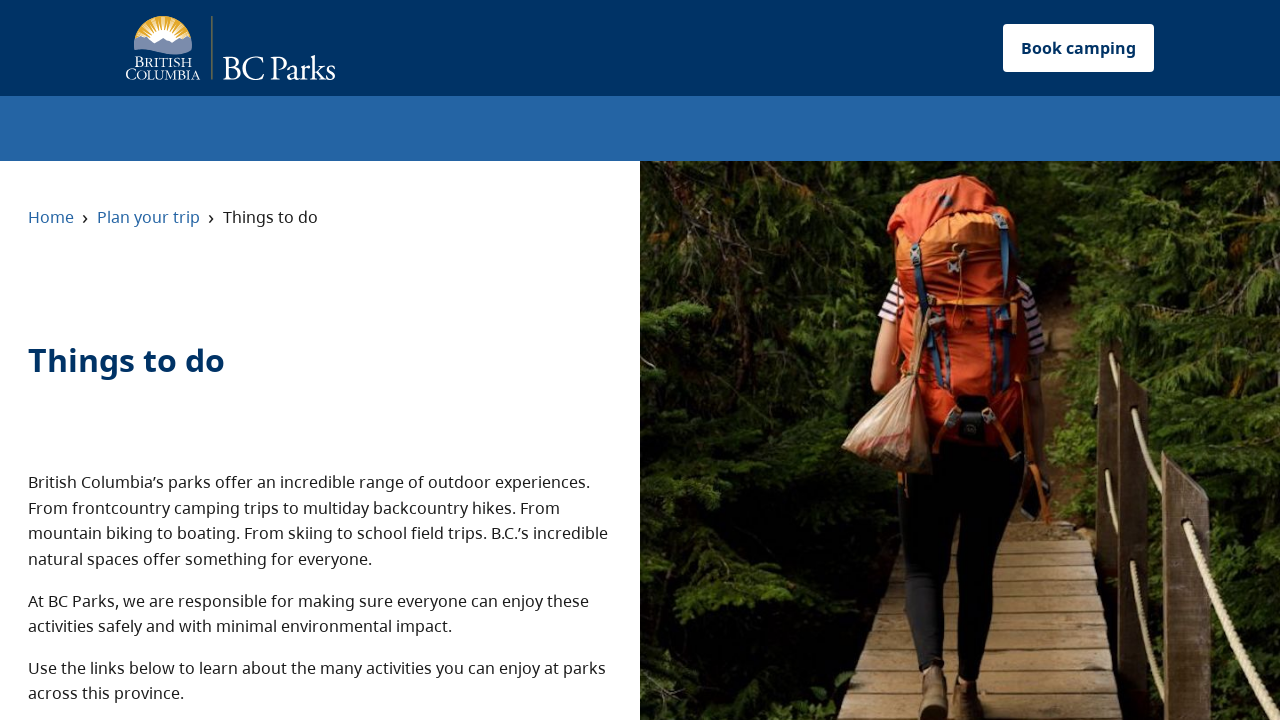

Navigated back to home page
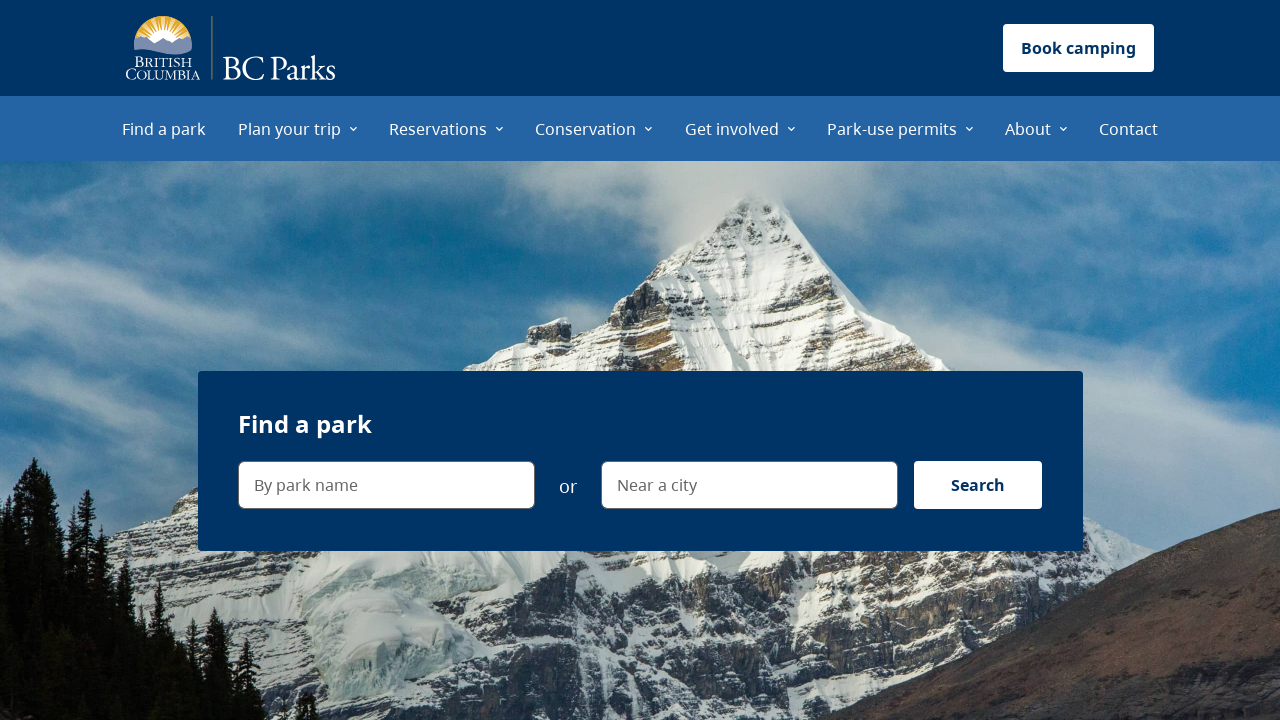

Clicked Accessibility link (A child in a wheelchair on a) at (281, 681) on internal:role=link[name="A child in a wheelchair on a"i]
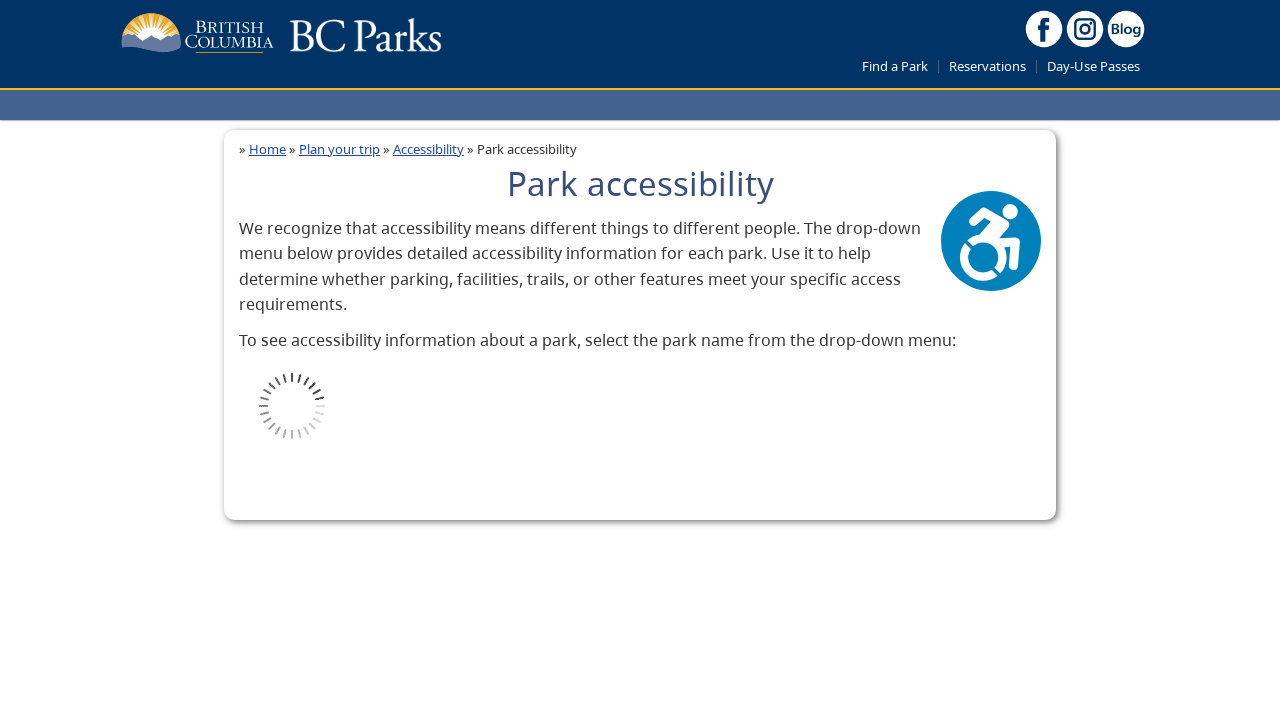

Navigated to Accessibility page at https://accessibility.bcparks.ca/
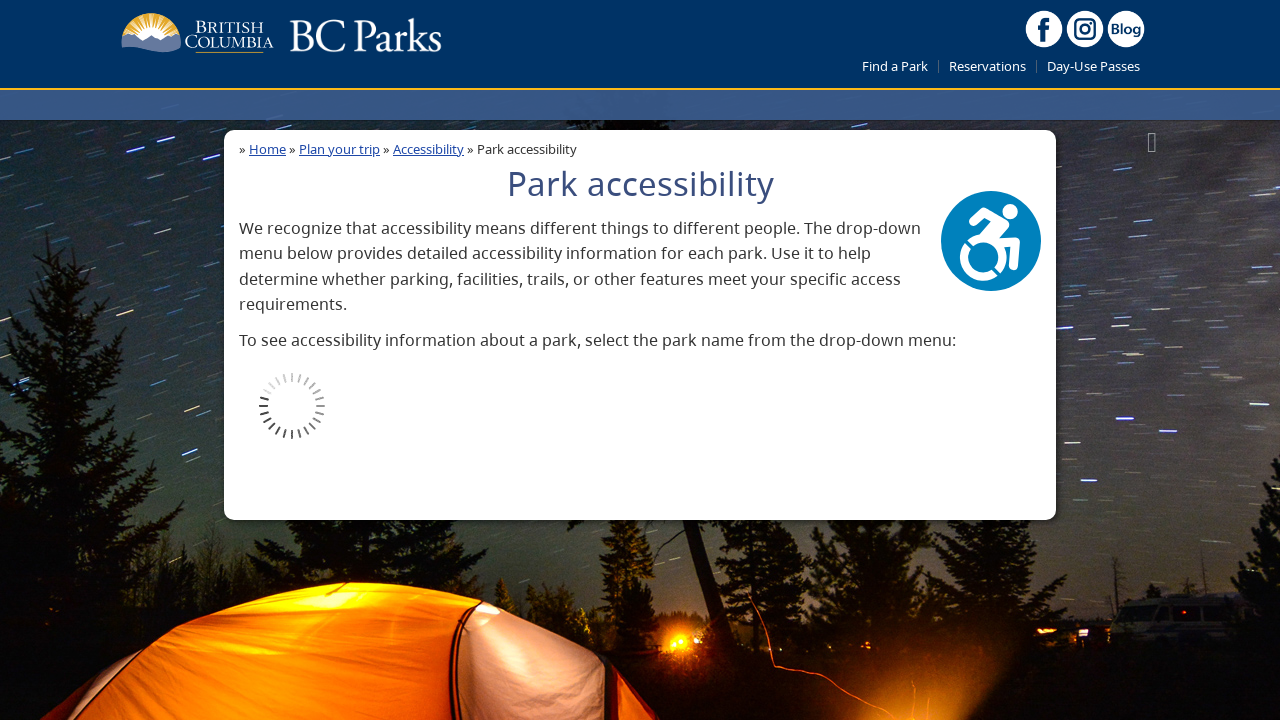

Navigated back to home page
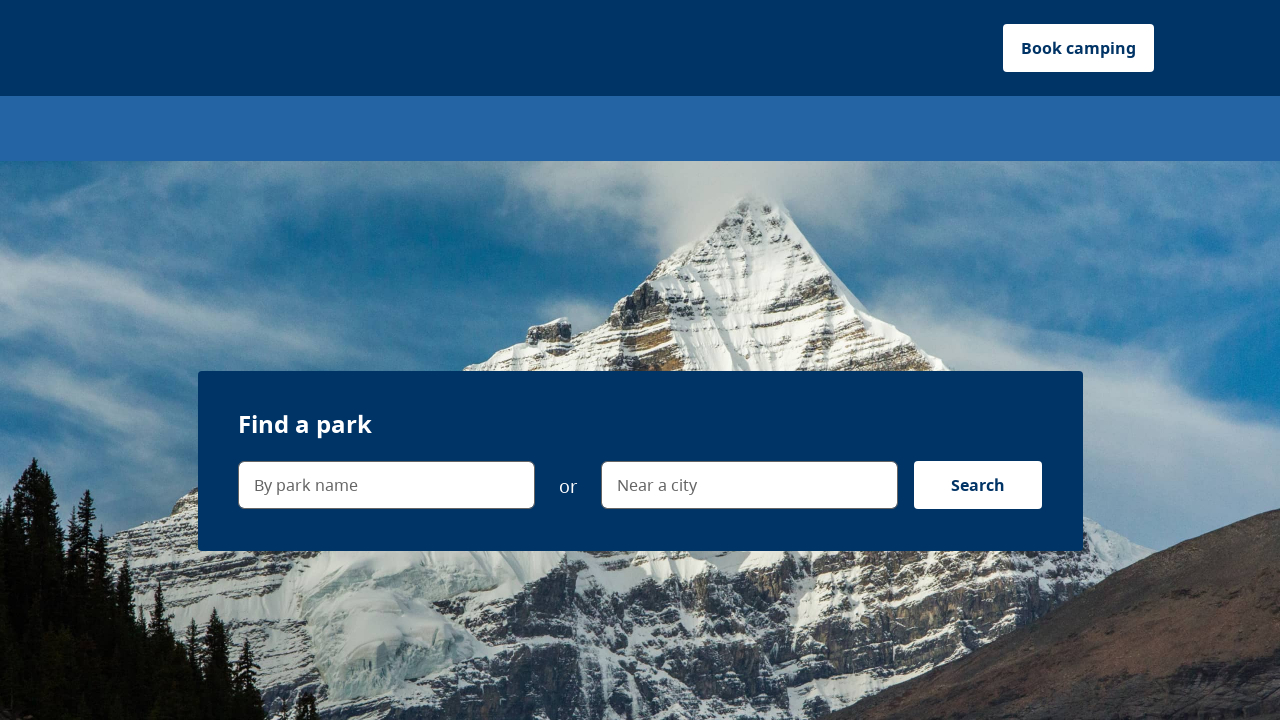

Clicked Visit responsibly link (Cleaning up after a dog Visit) at (819, 361) on internal:role=link[name="Cleaning up after a dog Visit"i]
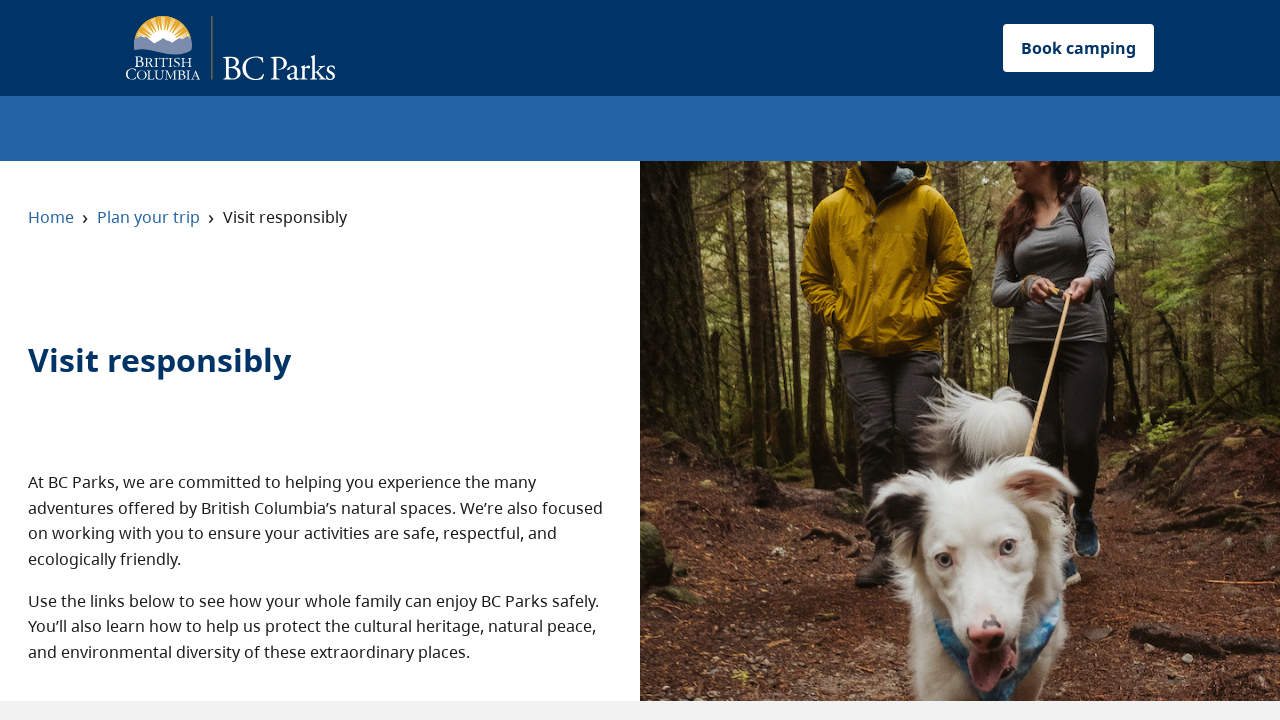

Navigated to Visit responsibly page at https://bcparks.ca/plan-your-trip/visit-responsibly/
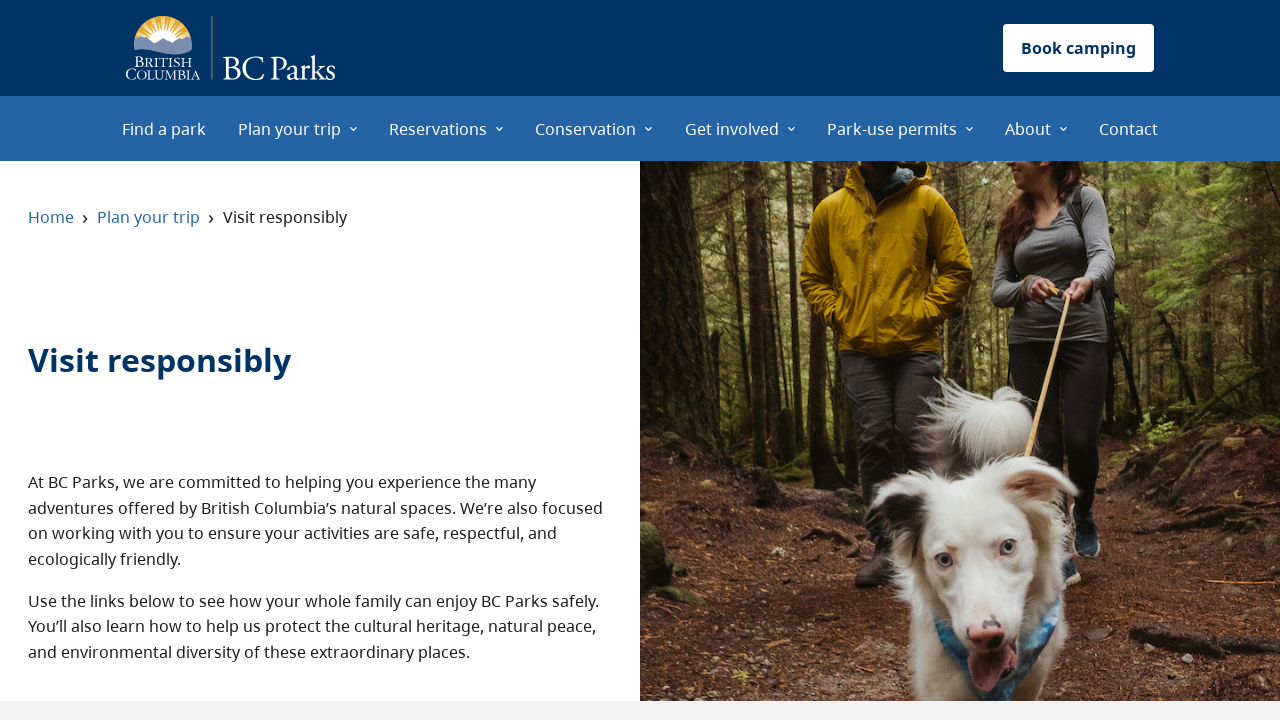

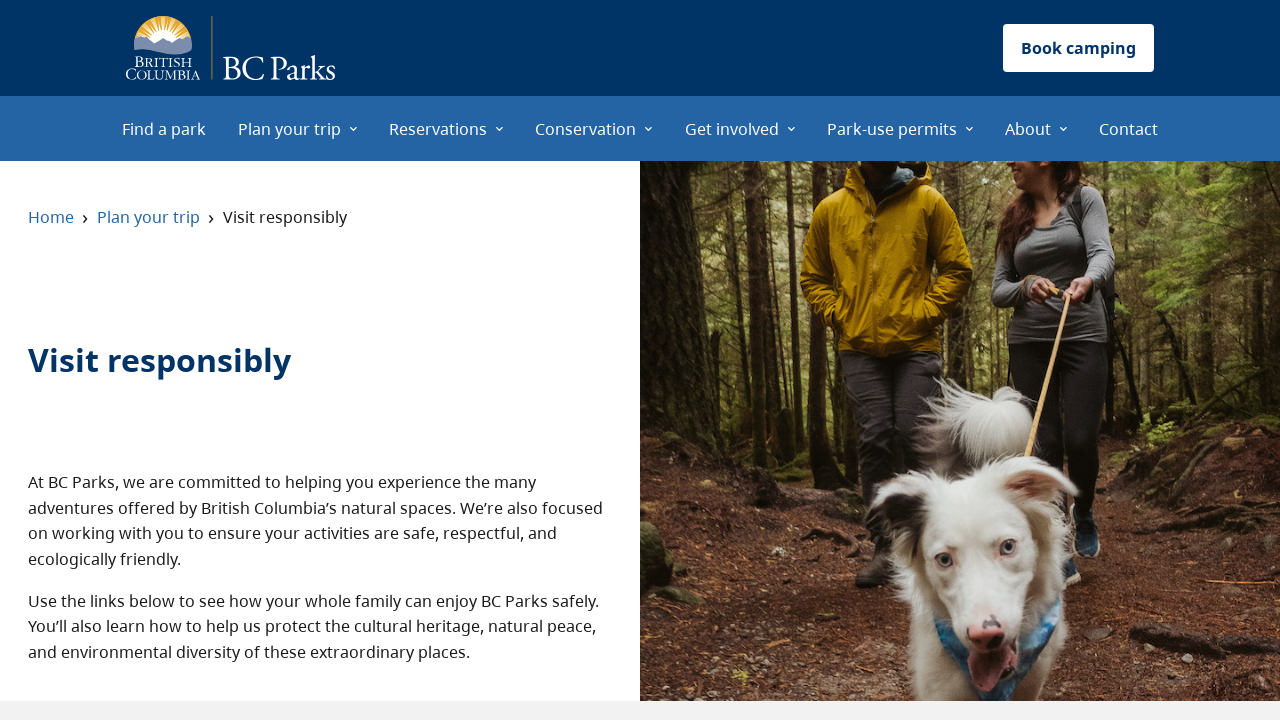